Tests that a todo item is removed when edited to an empty string

Starting URL: https://demo.playwright.dev/todomvc

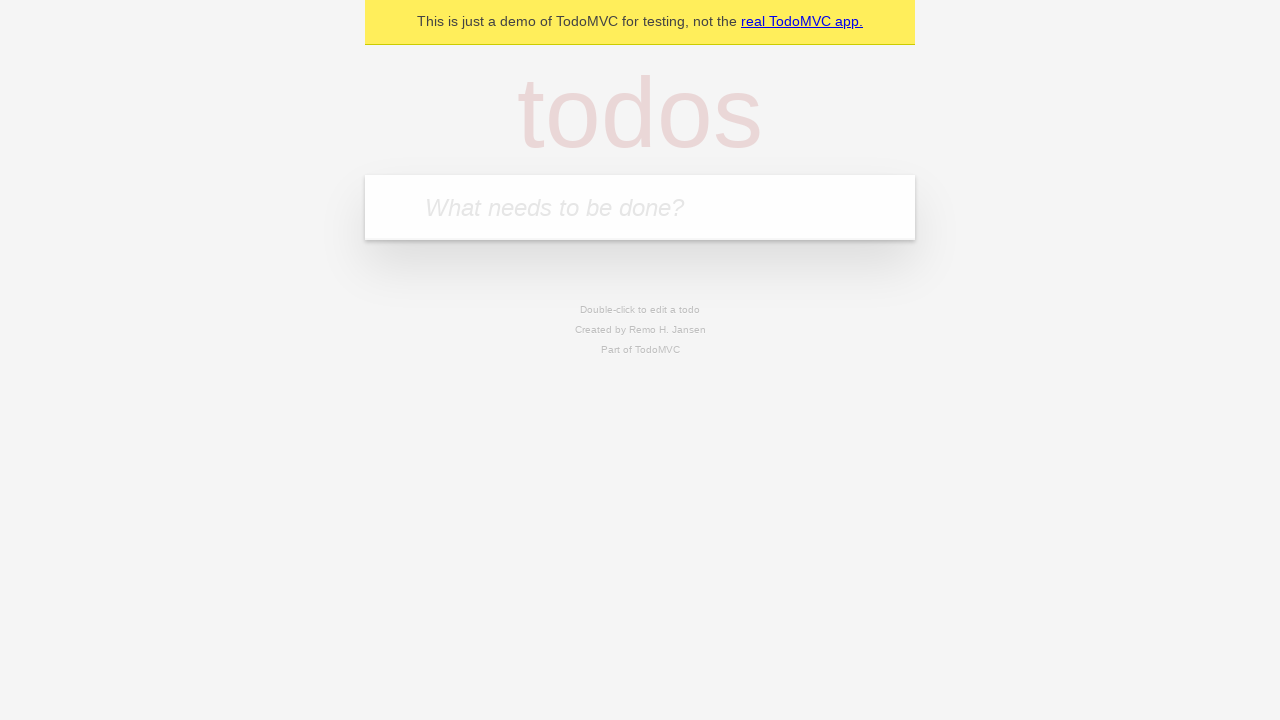

Filled input field with 'buy some cheese' on internal:attr=[placeholder="What needs to be done?"i]
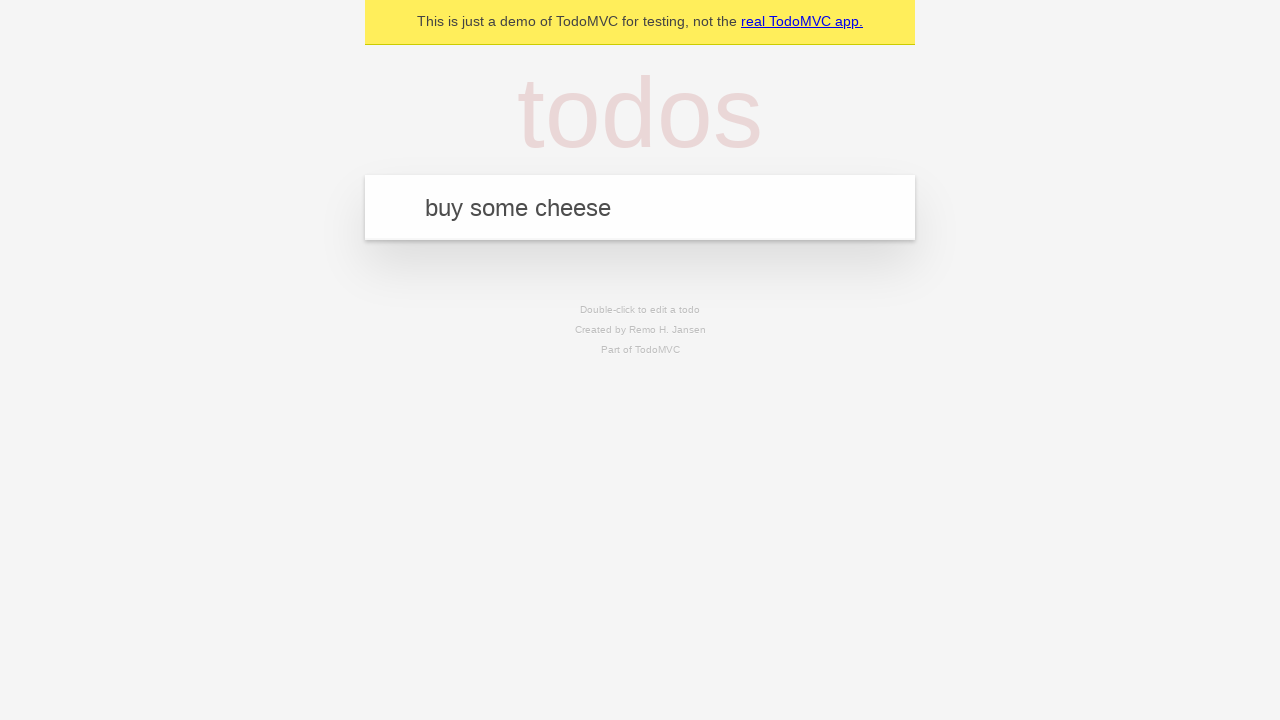

Pressed Enter to add first todo item on internal:attr=[placeholder="What needs to be done?"i]
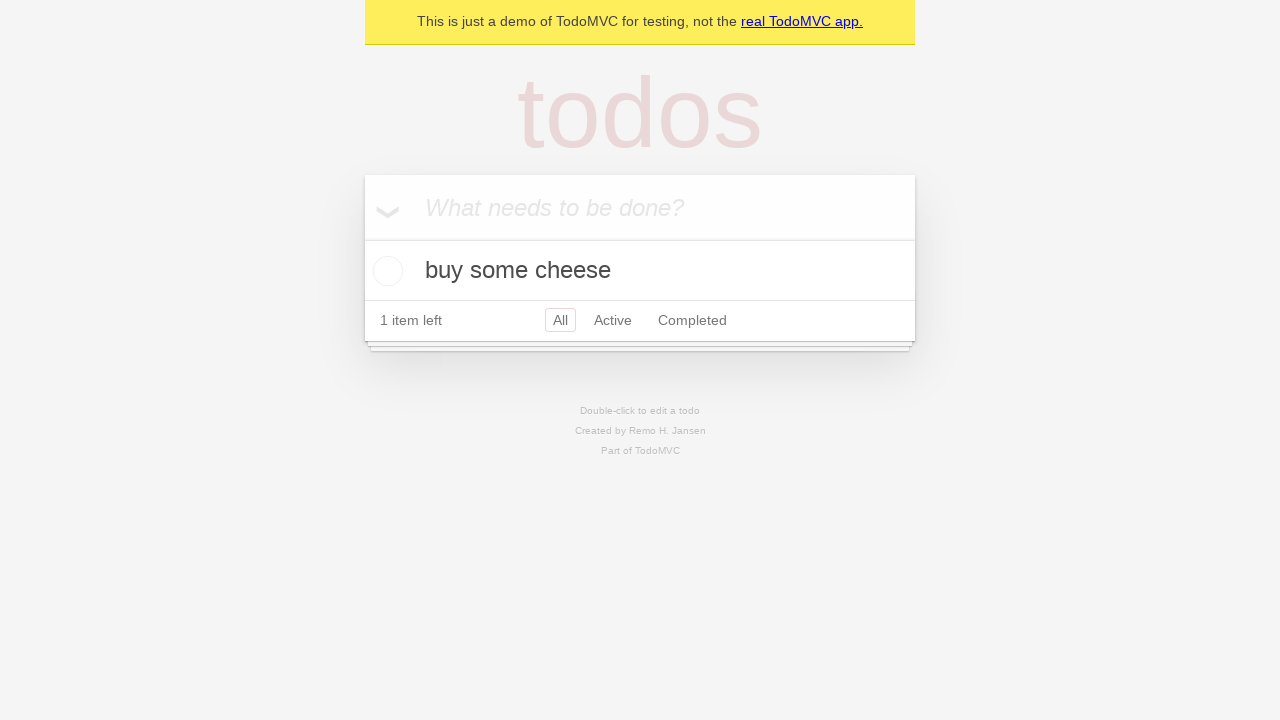

Filled input field with 'feed the cat' on internal:attr=[placeholder="What needs to be done?"i]
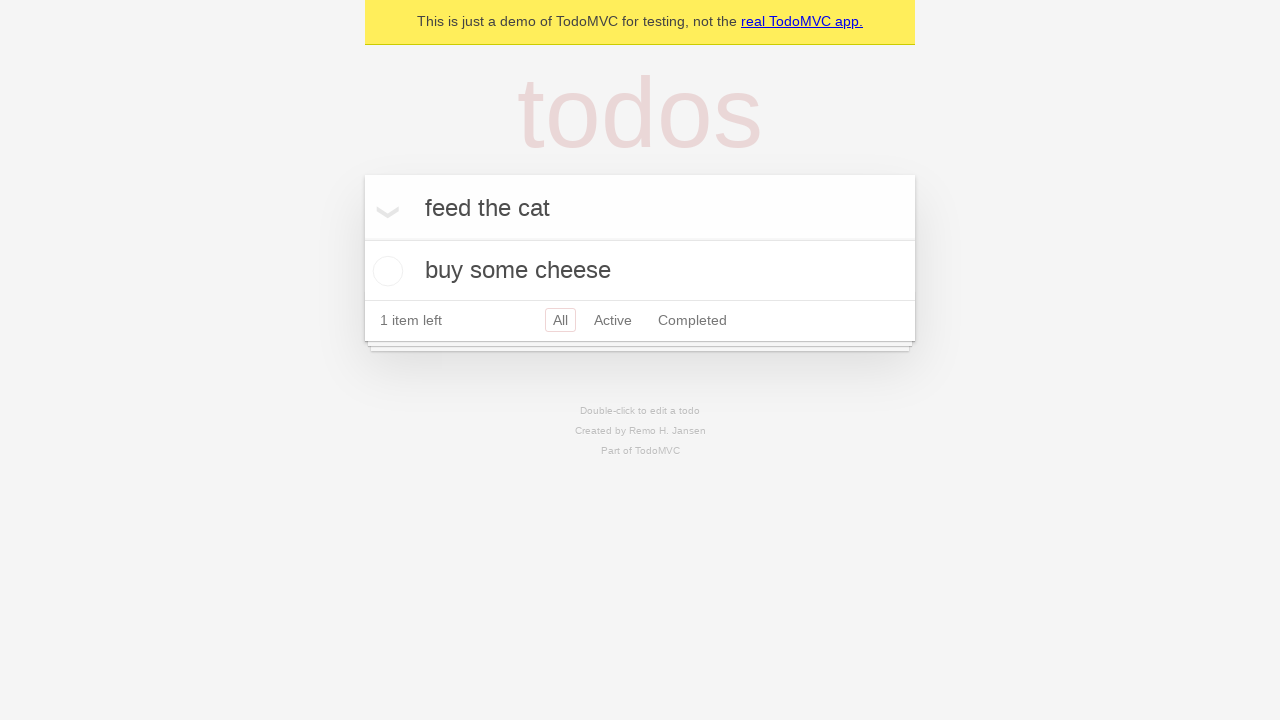

Pressed Enter to add second todo item on internal:attr=[placeholder="What needs to be done?"i]
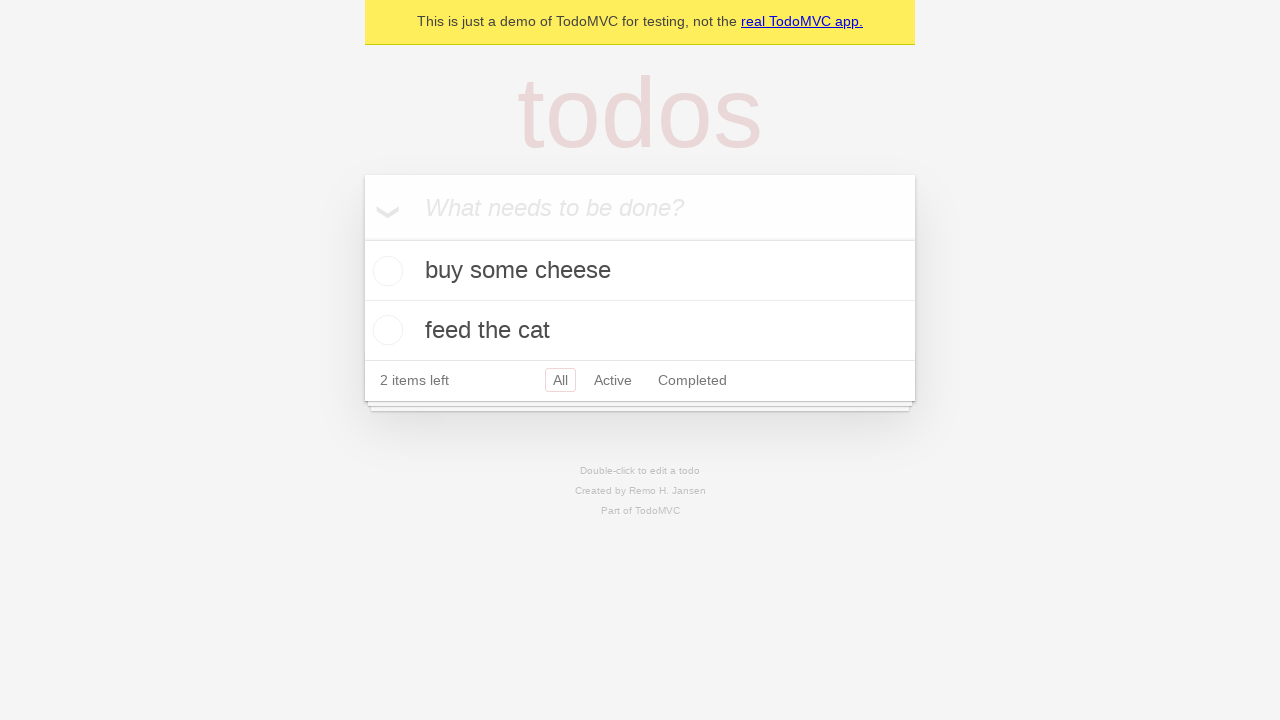

Filled input field with 'book a doctors appointment' on internal:attr=[placeholder="What needs to be done?"i]
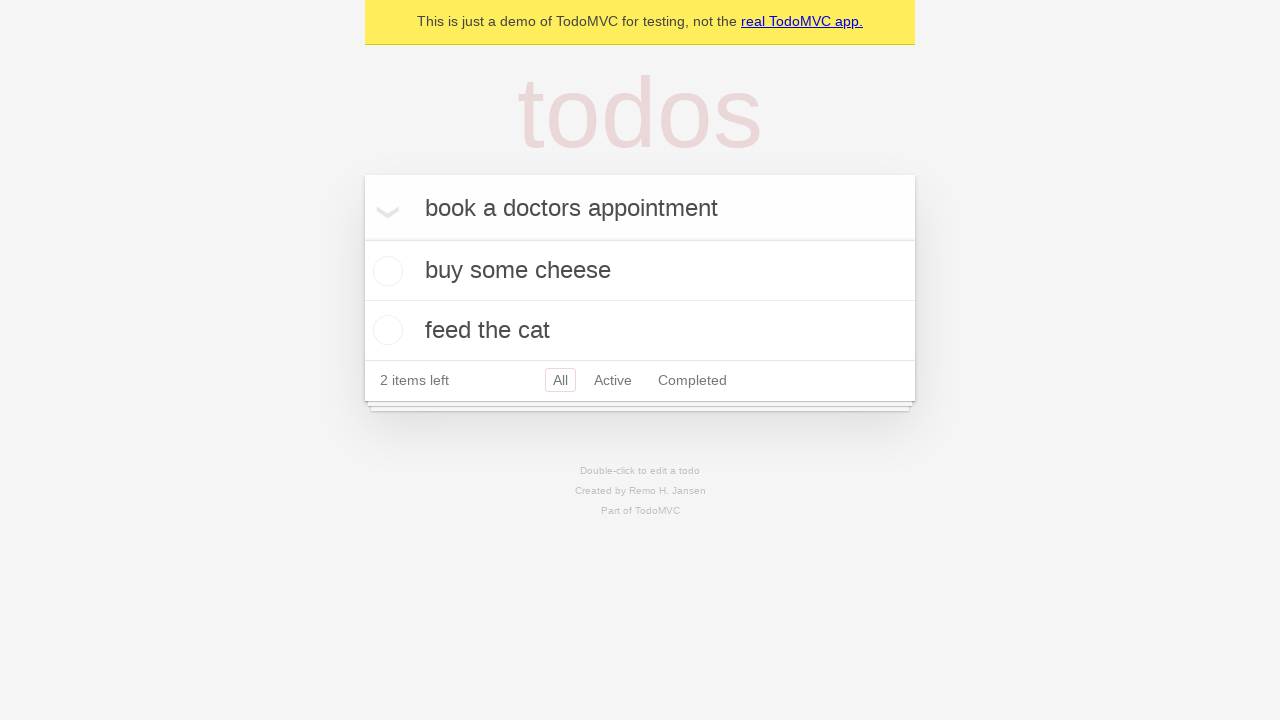

Pressed Enter to add third todo item on internal:attr=[placeholder="What needs to be done?"i]
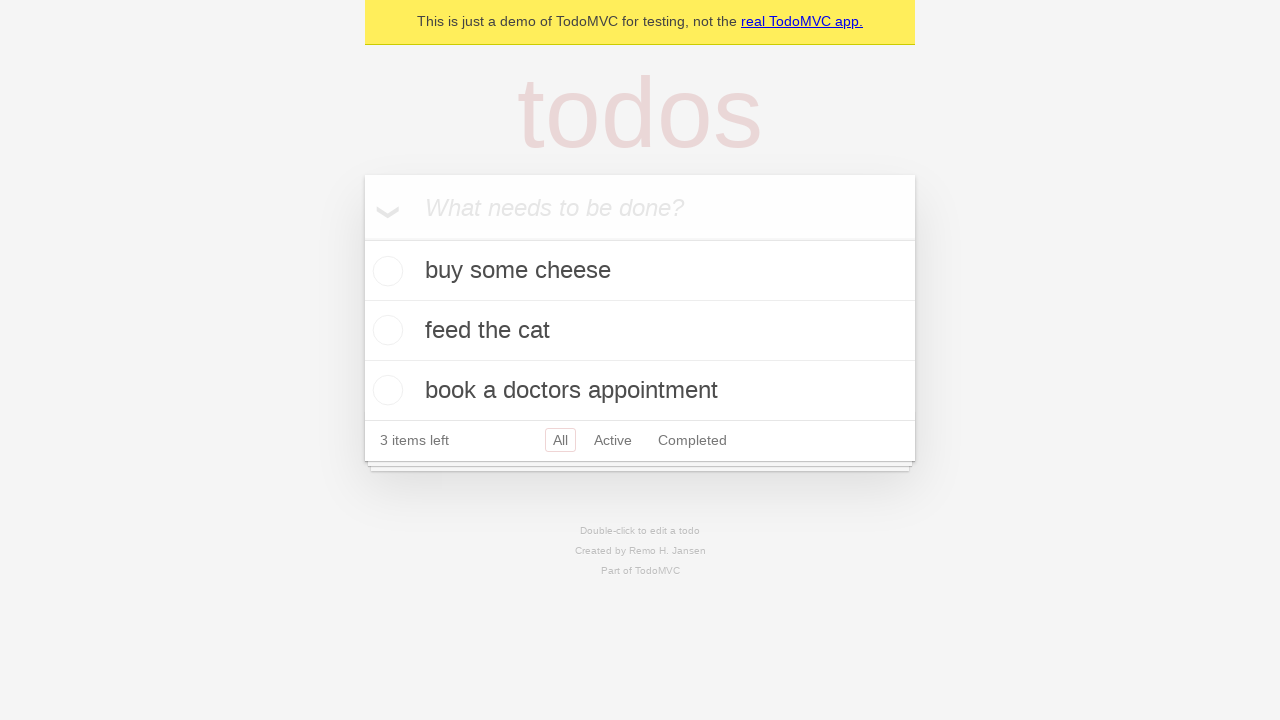

Double-clicked second todo item to enter edit mode at (640, 331) on internal:testid=[data-testid="todo-item"s] >> nth=1
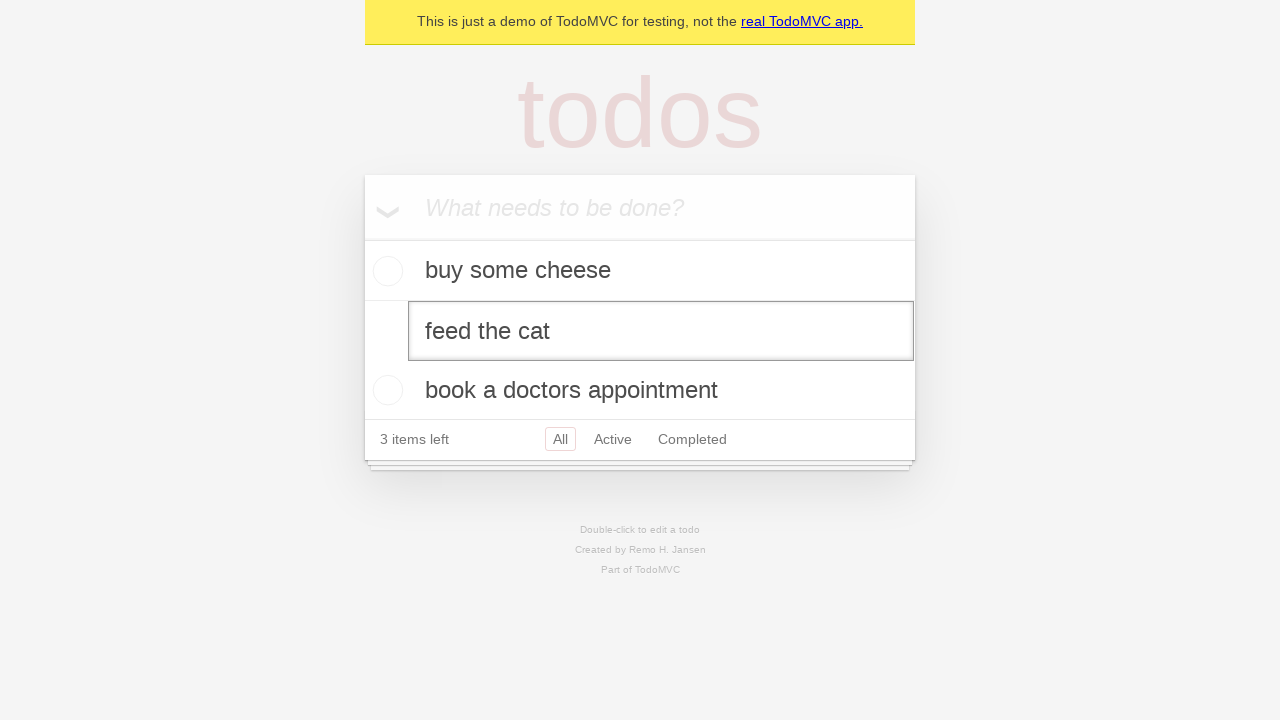

Cleared the text in the edit field on internal:testid=[data-testid="todo-item"s] >> nth=1 >> internal:role=textbox[nam
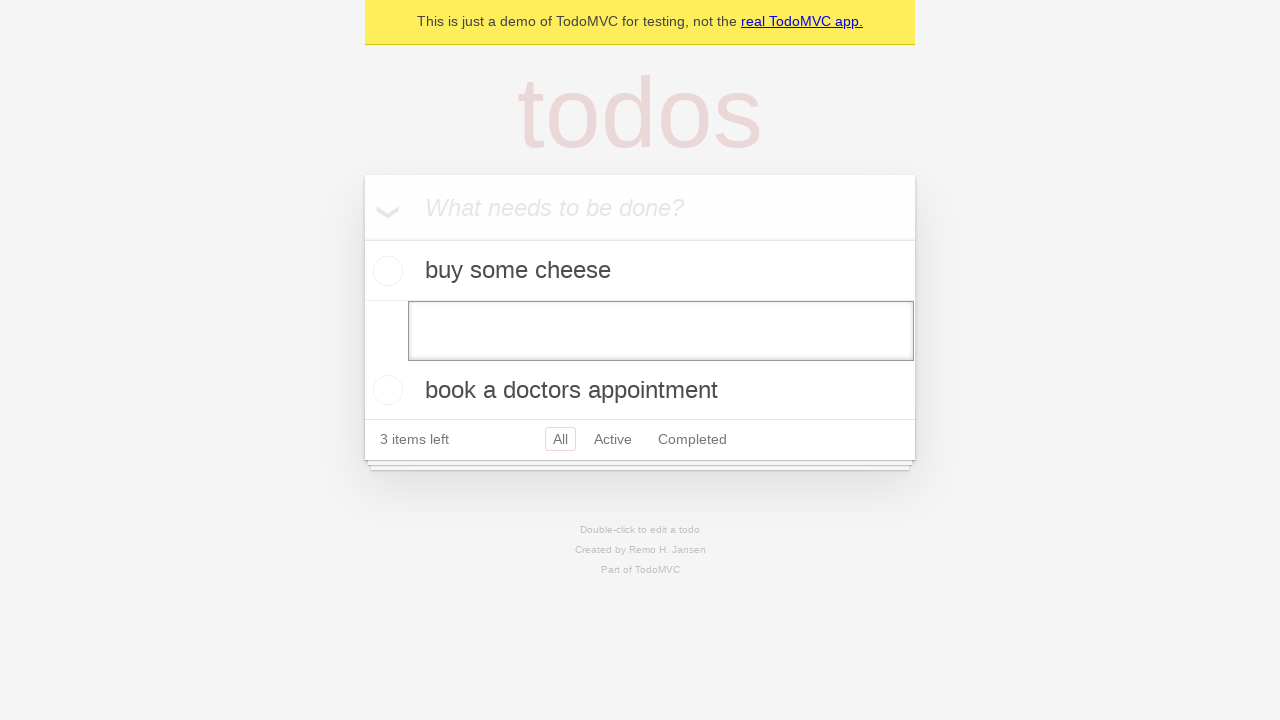

Pressed Enter to confirm empty text, removing the todo item on internal:testid=[data-testid="todo-item"s] >> nth=1 >> internal:role=textbox[nam
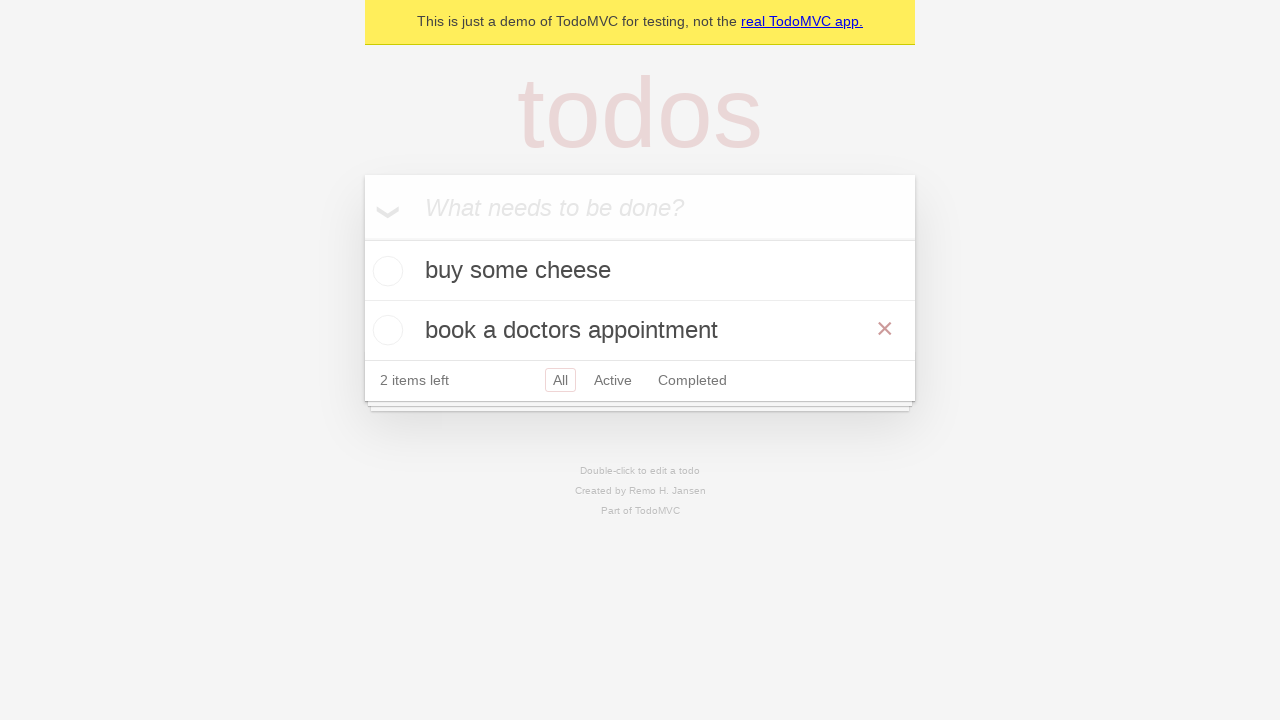

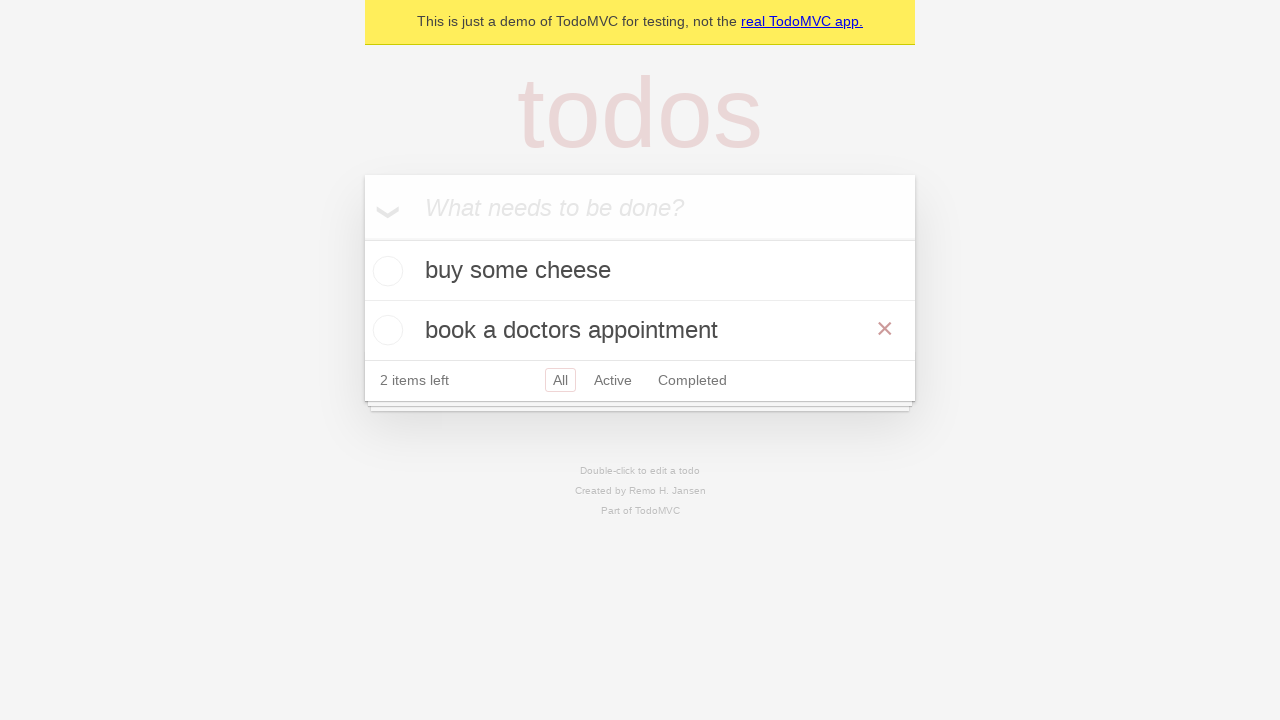